Fills out a text box form with name, email, and address information, then submits the form

Starting URL: http://demoqa.com/text-box

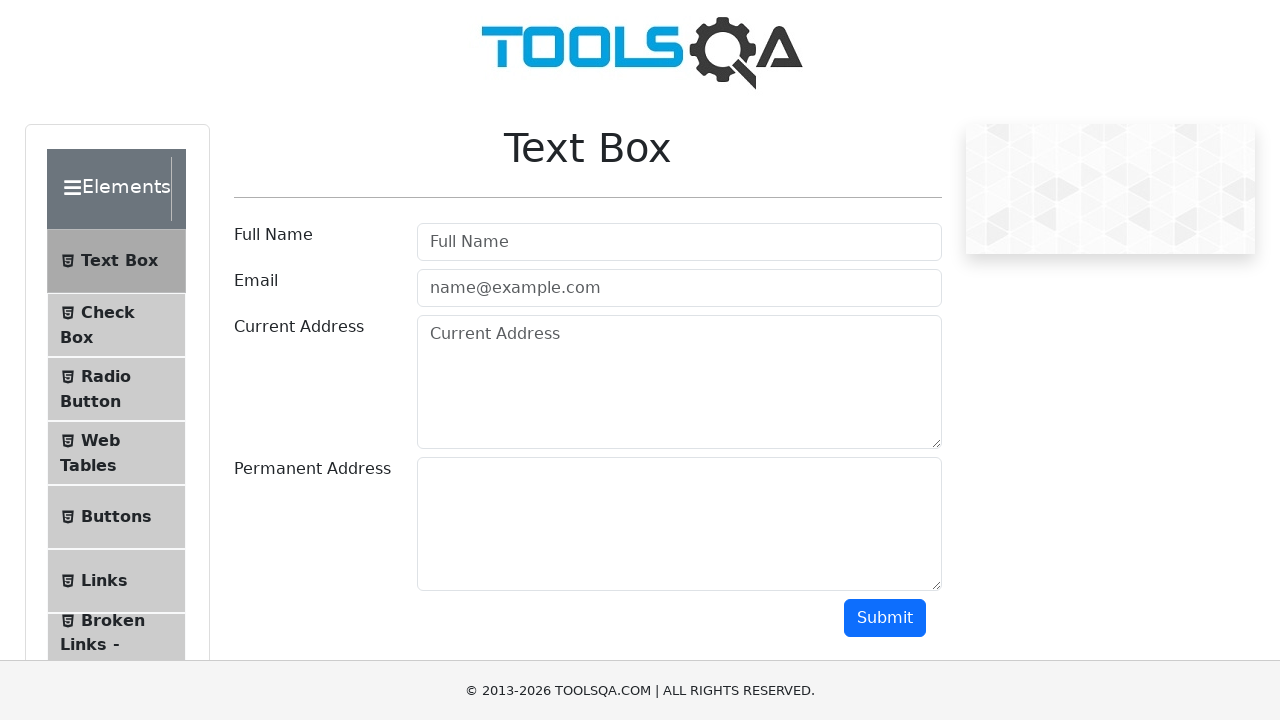

Filled Full Name field with 'Automation' on #userName
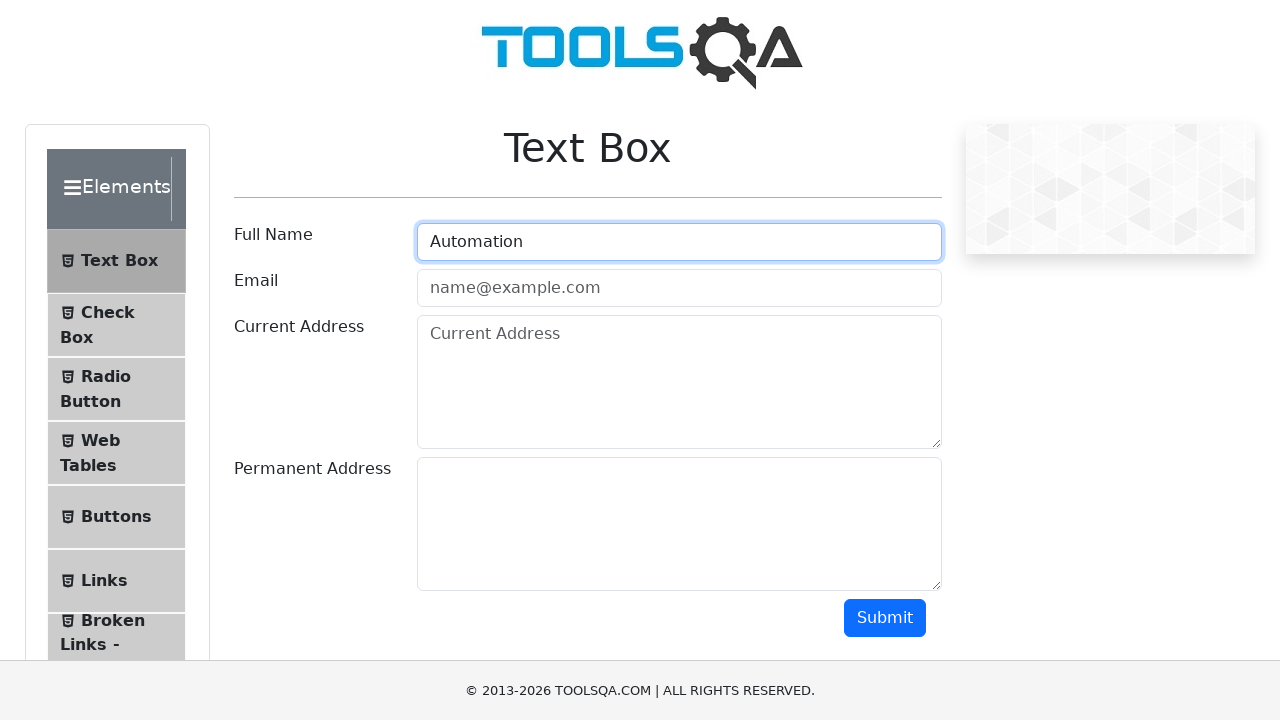

Filled Email field with 'Testing@gmail.com' on #userEmail
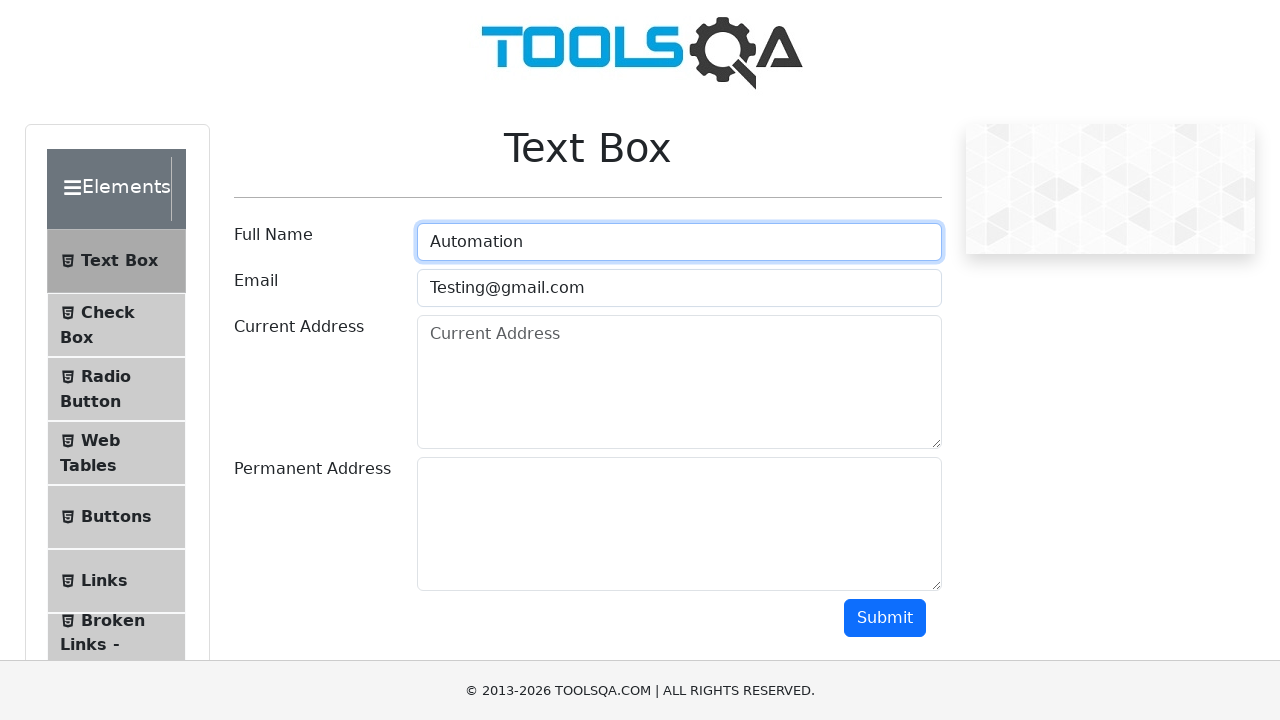

Filled Current Address field with 'Testing Current Address' on #currentAddress
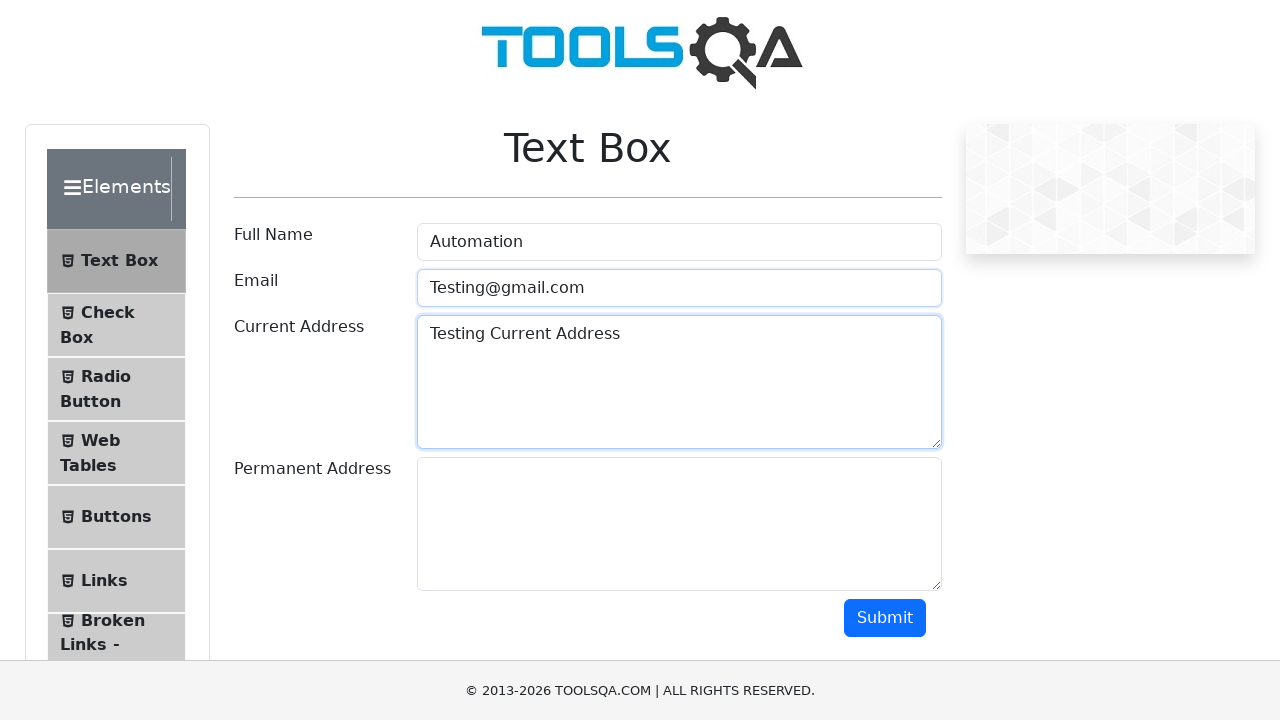

Filled Permanent Address field with 'Testing Permanent Address' on #permanentAddress
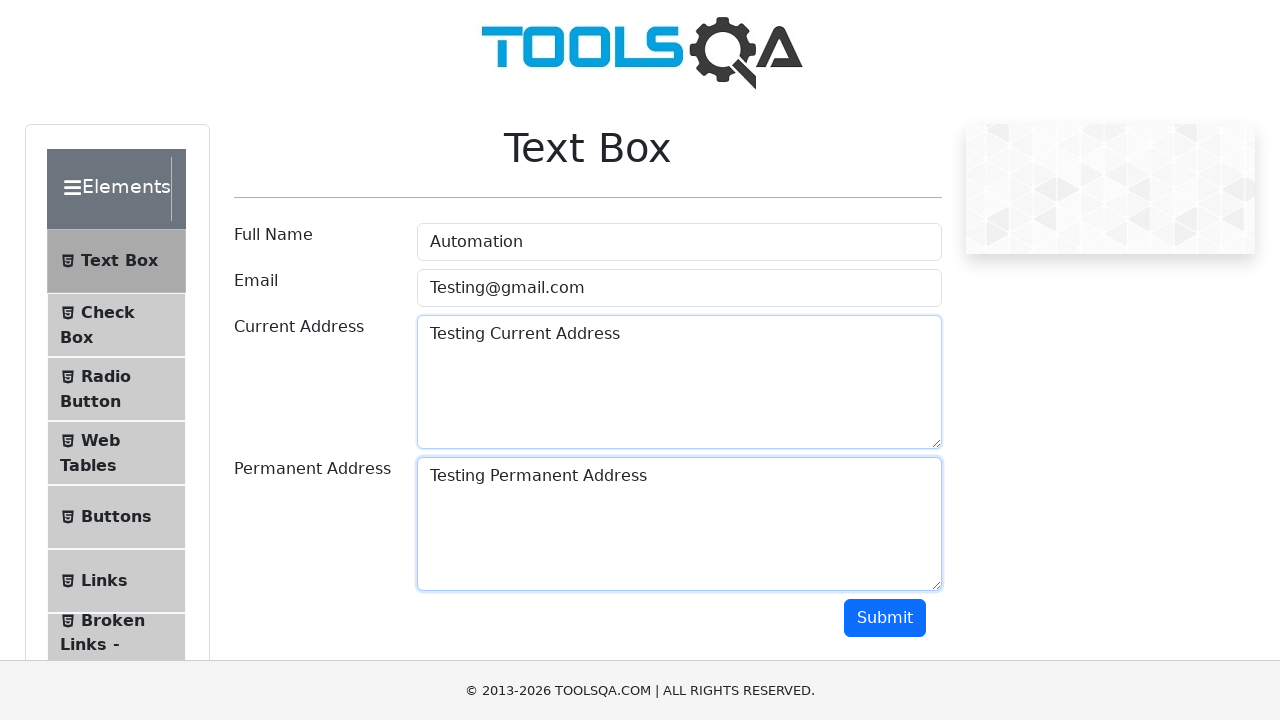

Clicked Submit button to submit the form at (885, 618) on #submit
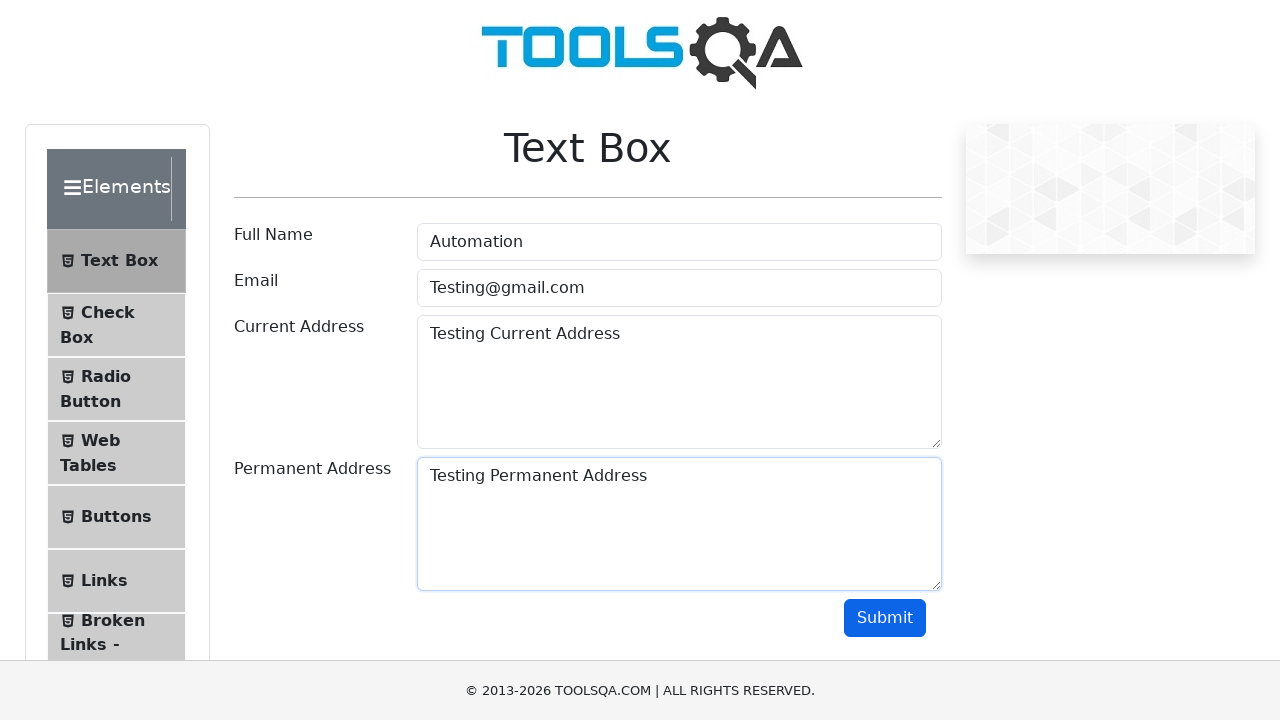

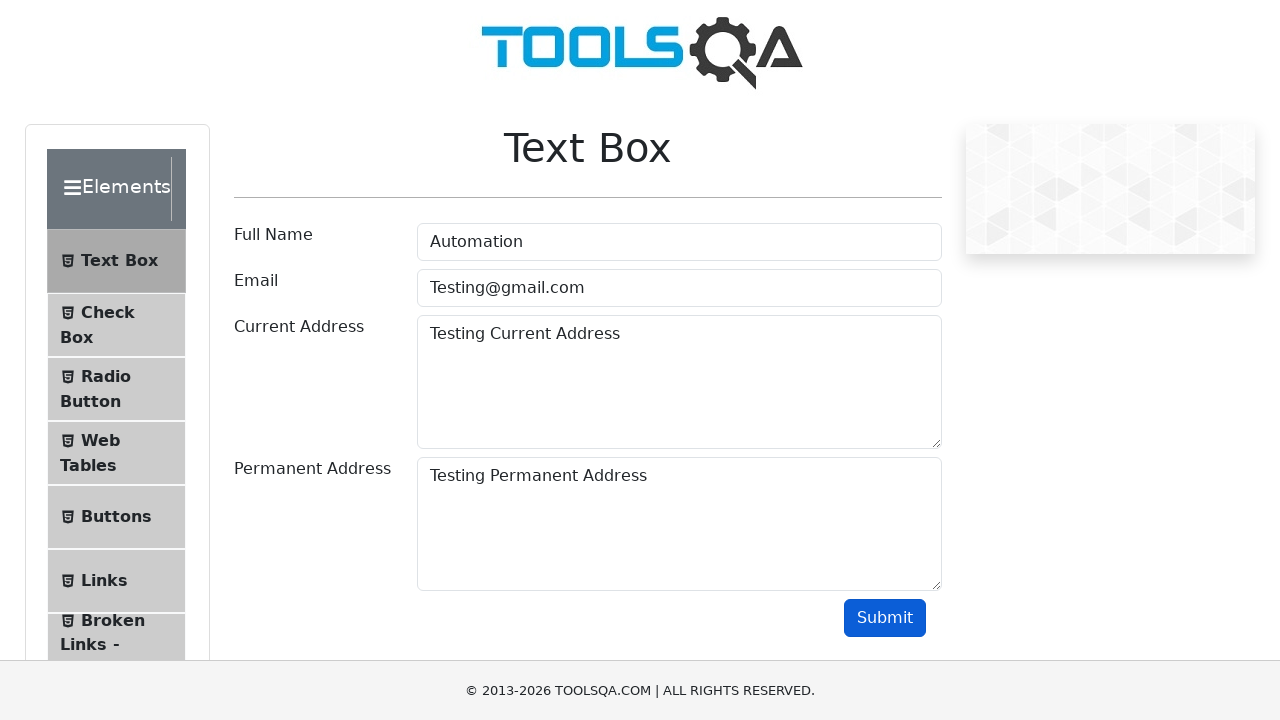